Tests the text box form on demoqa.com by entering a full name and email, clicking submit, and verifying the form submission displays the entered data.

Starting URL: https://demoqa.com/text-box

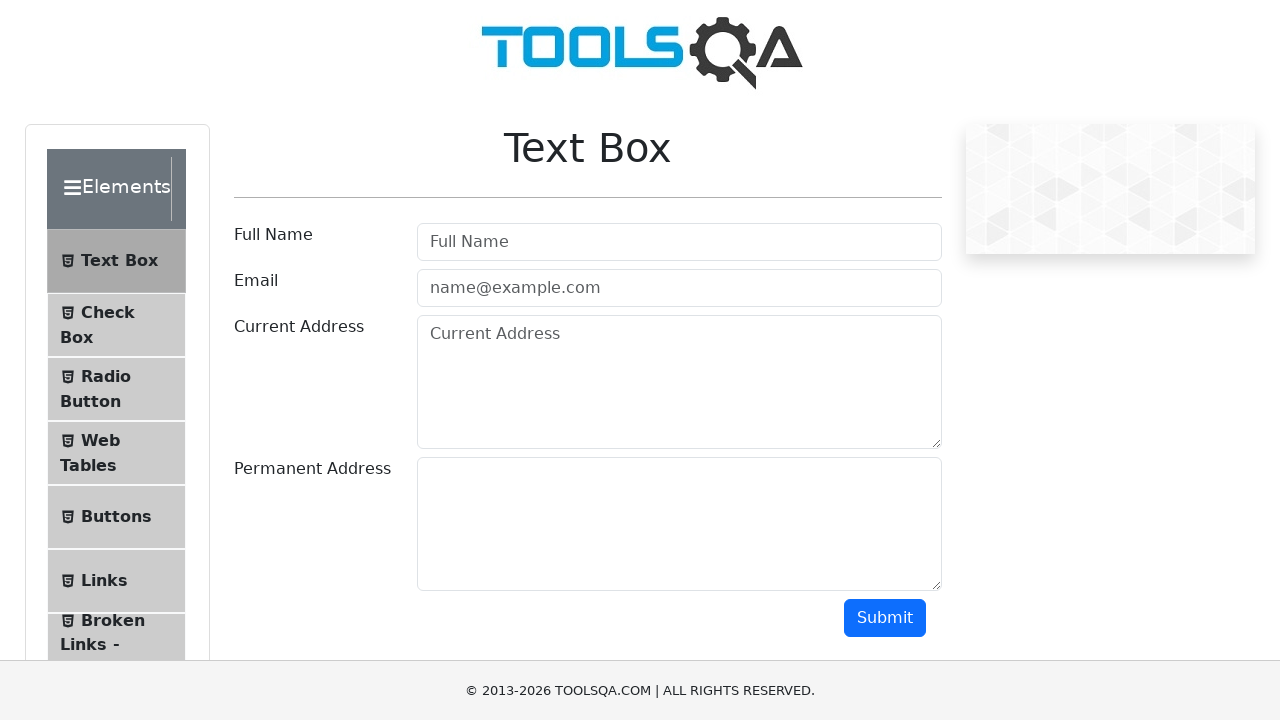

Filled full name field with 'testFullName' on #userName
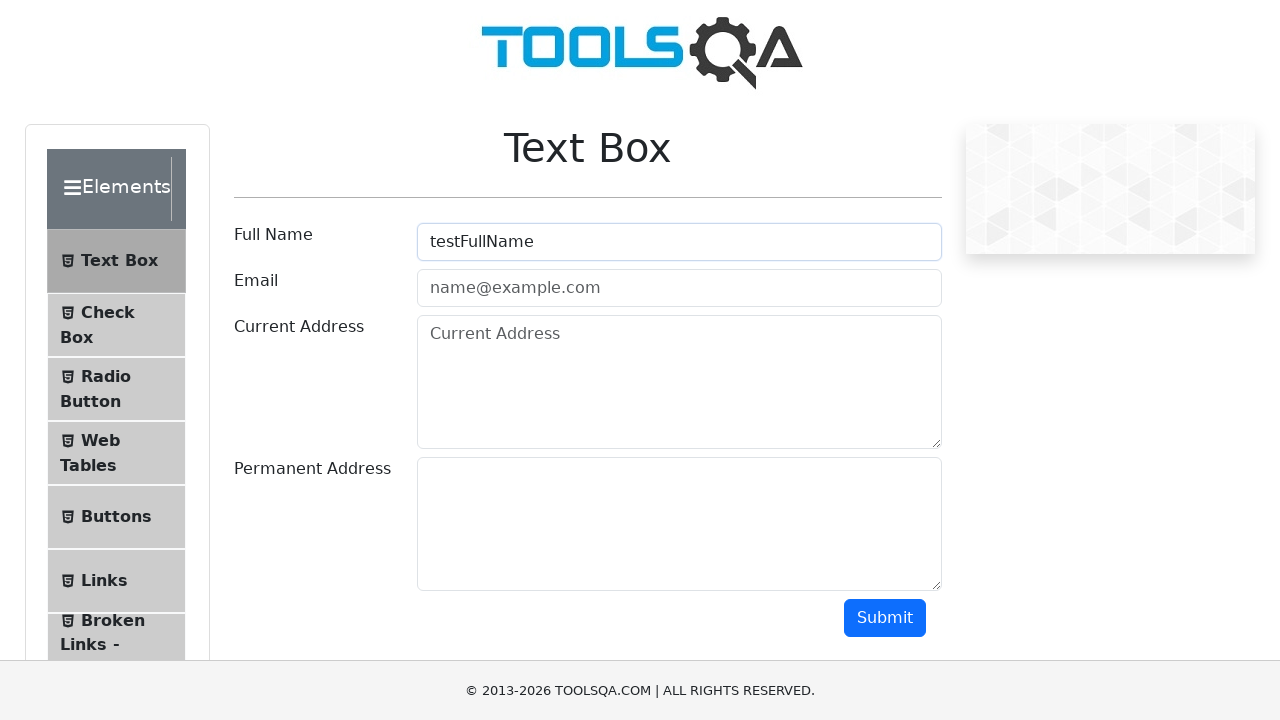

Filled email field with 'test@gmail.com' on #userEmail
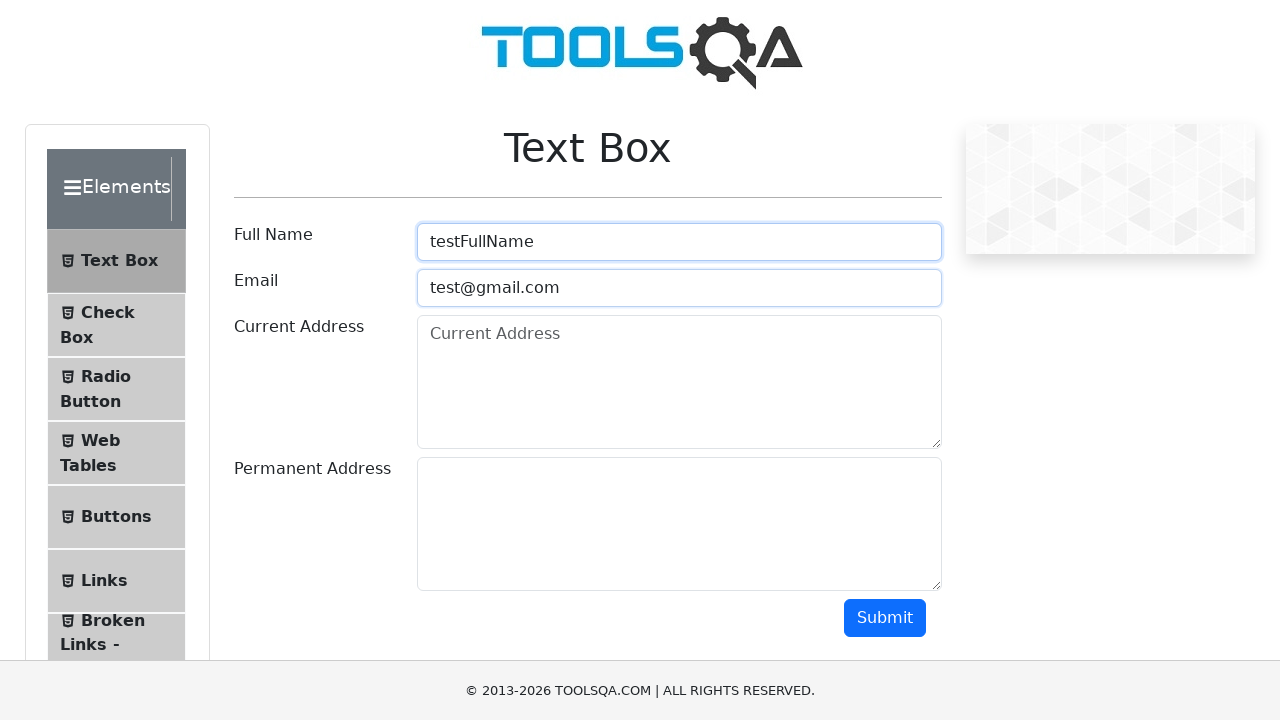

Clicked the Submit button at (885, 618) on #submit
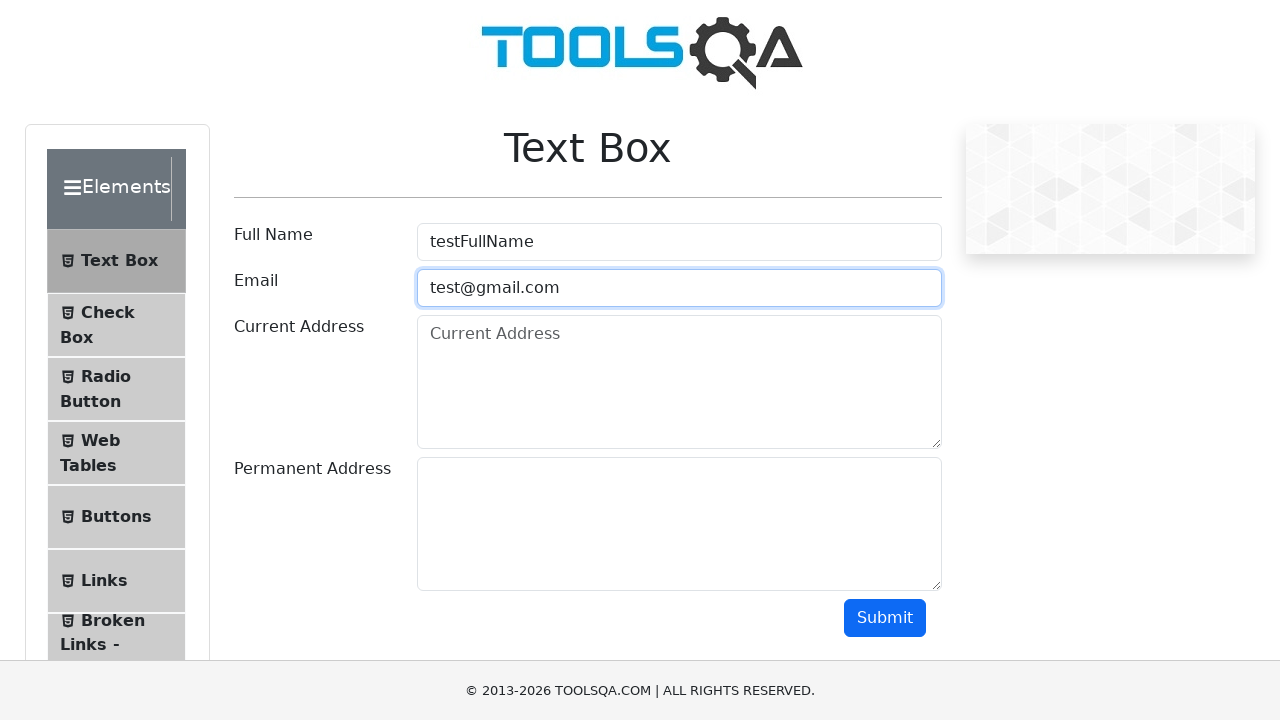

Output section loaded after form submission
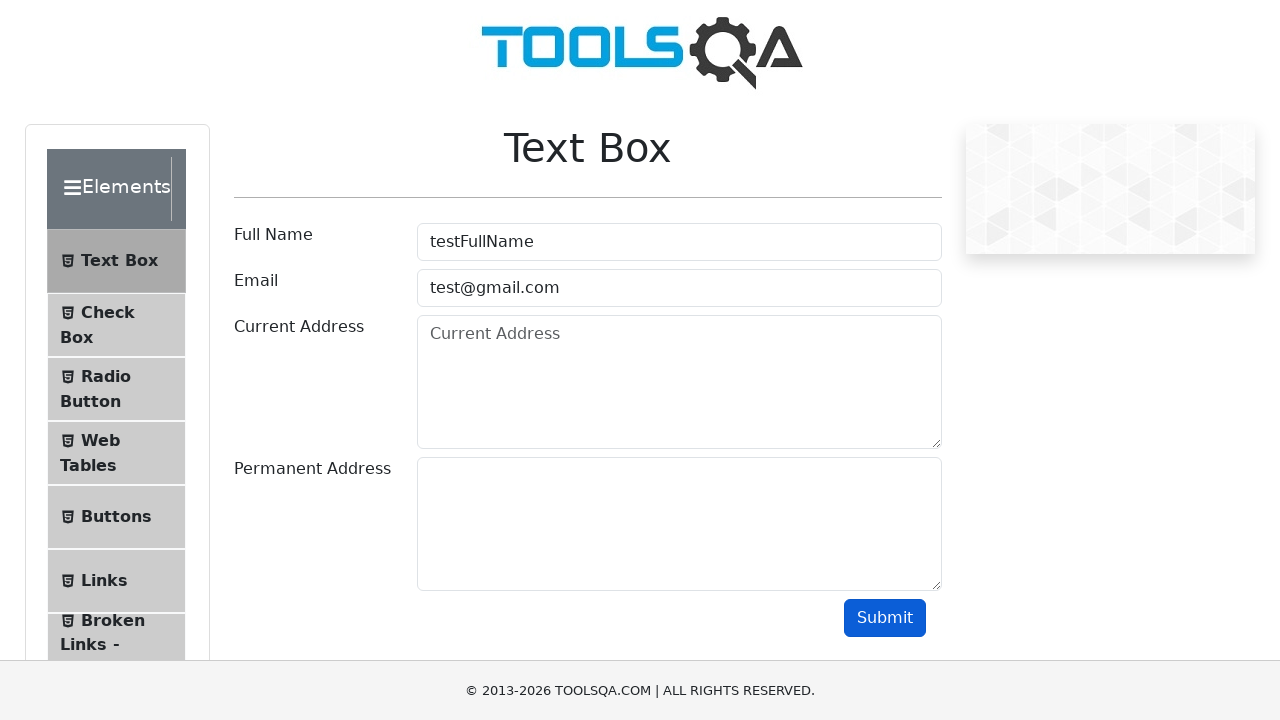

Located the name output element
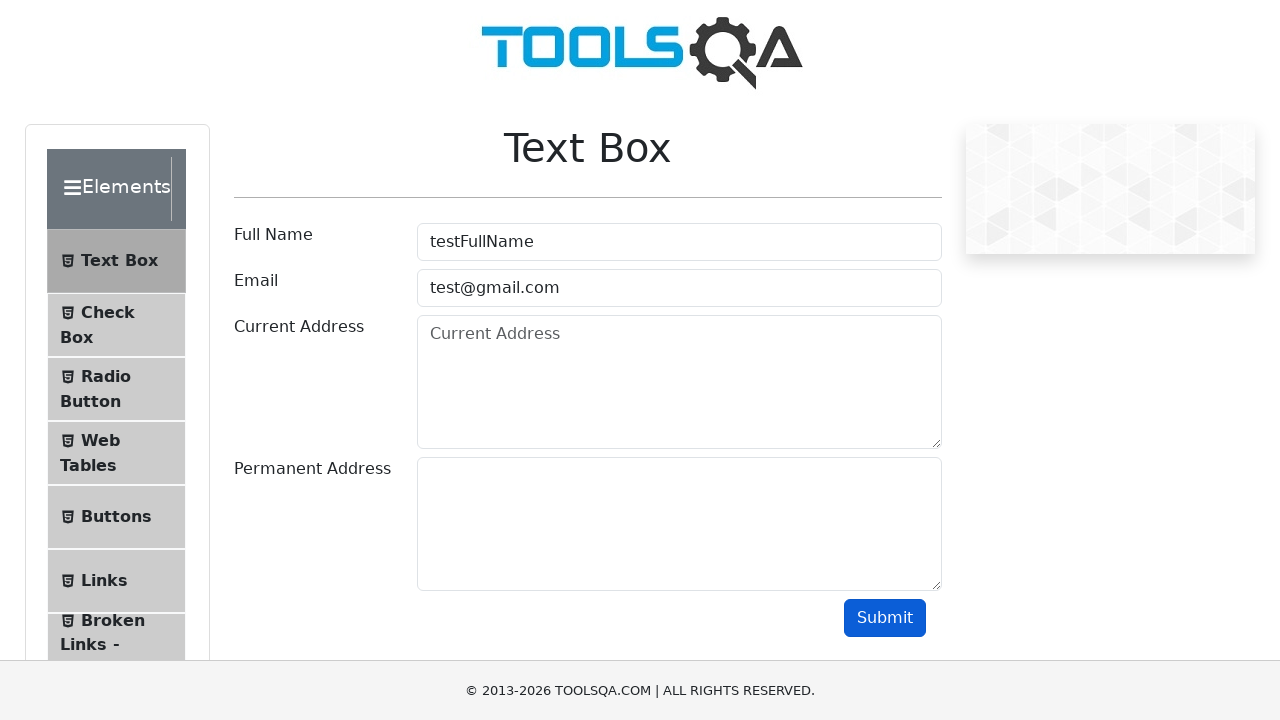

Name output element became visible, confirming form submission
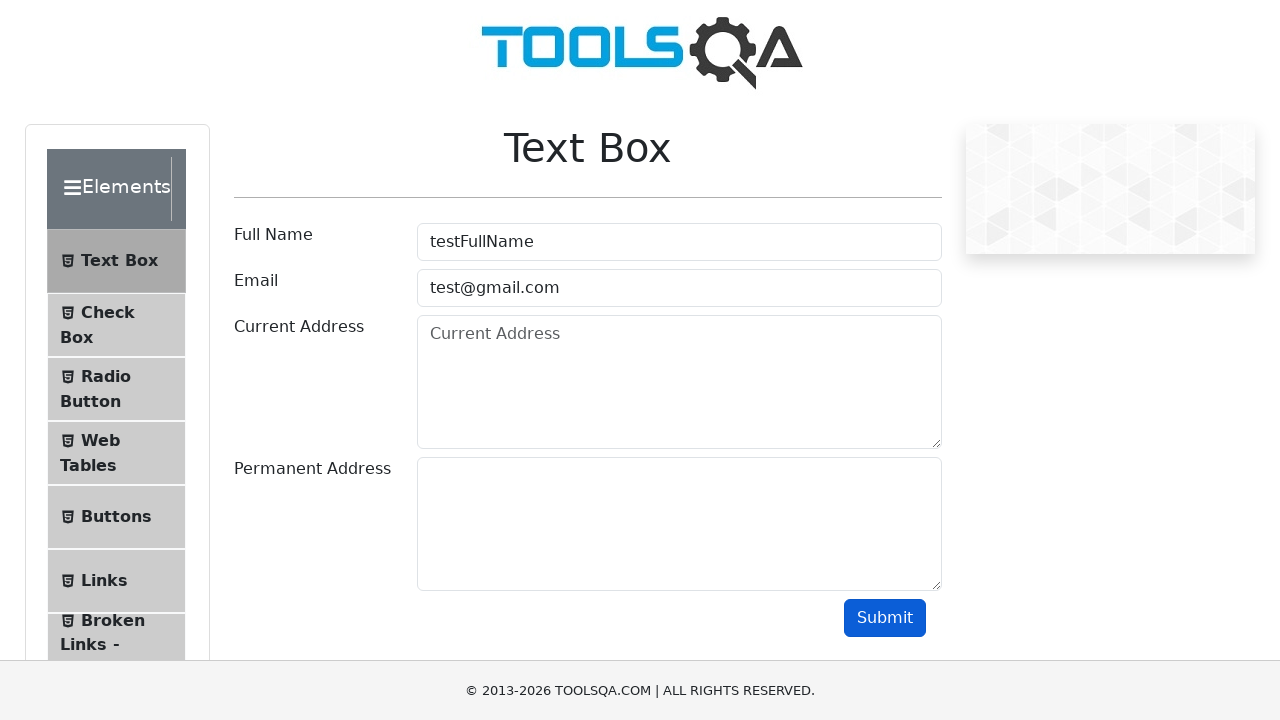

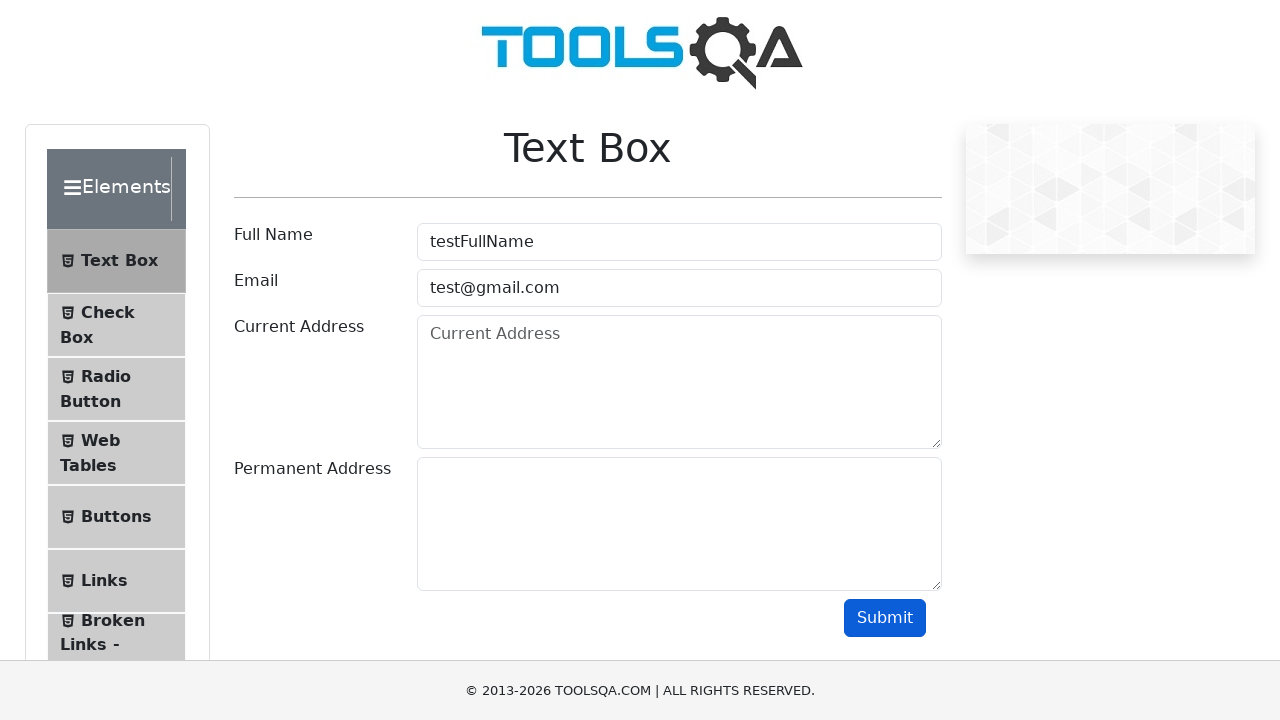